Tests navigation on a coffee shop website by clicking on the "Штат" (Staff) link and interacting with card and text elements on the page.

Starting URL: https://mypollycoffee.tilda.ws

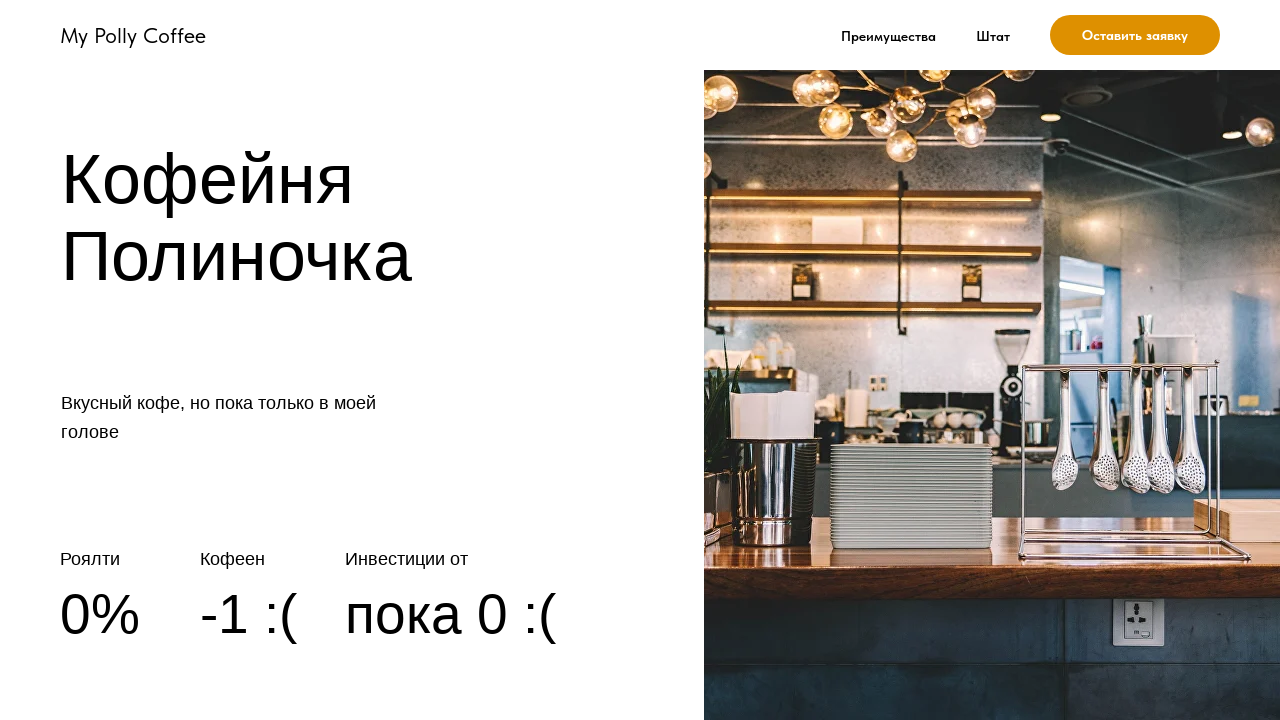

Set viewport size to 1102x800
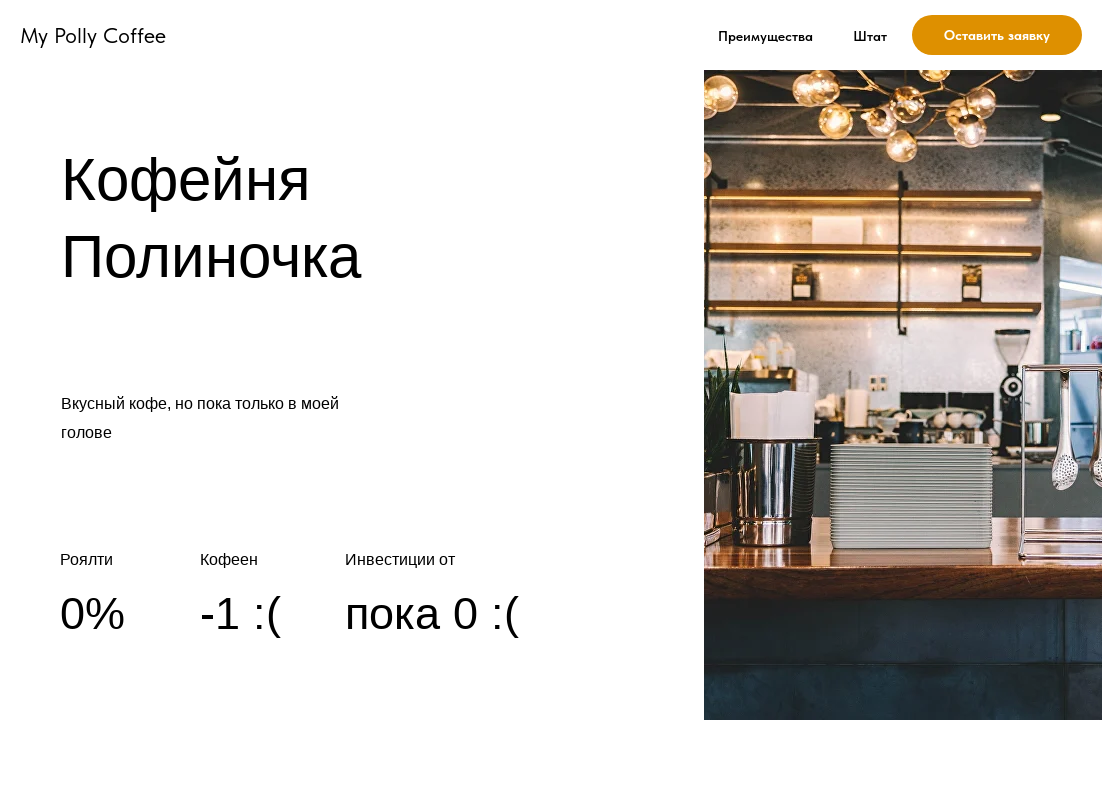

Clicked on 'Штат' (Staff) link at (870, 36) on text=Штат
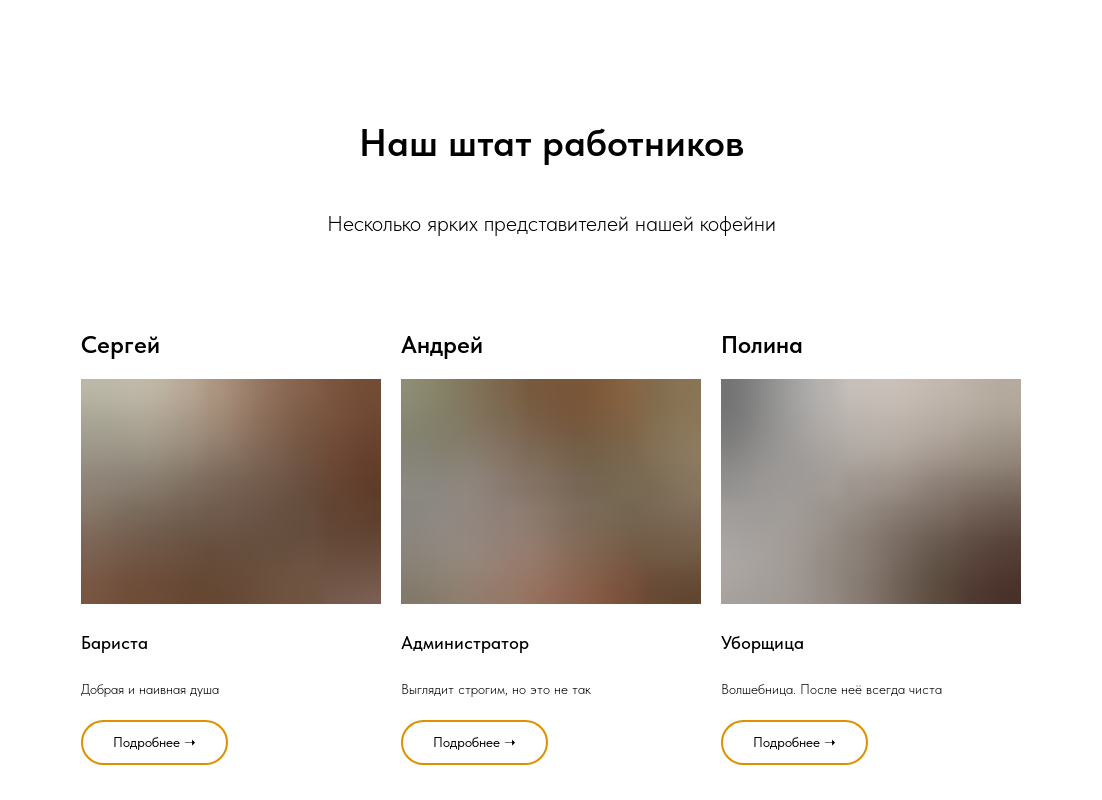

Clicked on card button at (474, 742) on #cardbtn2_664328264
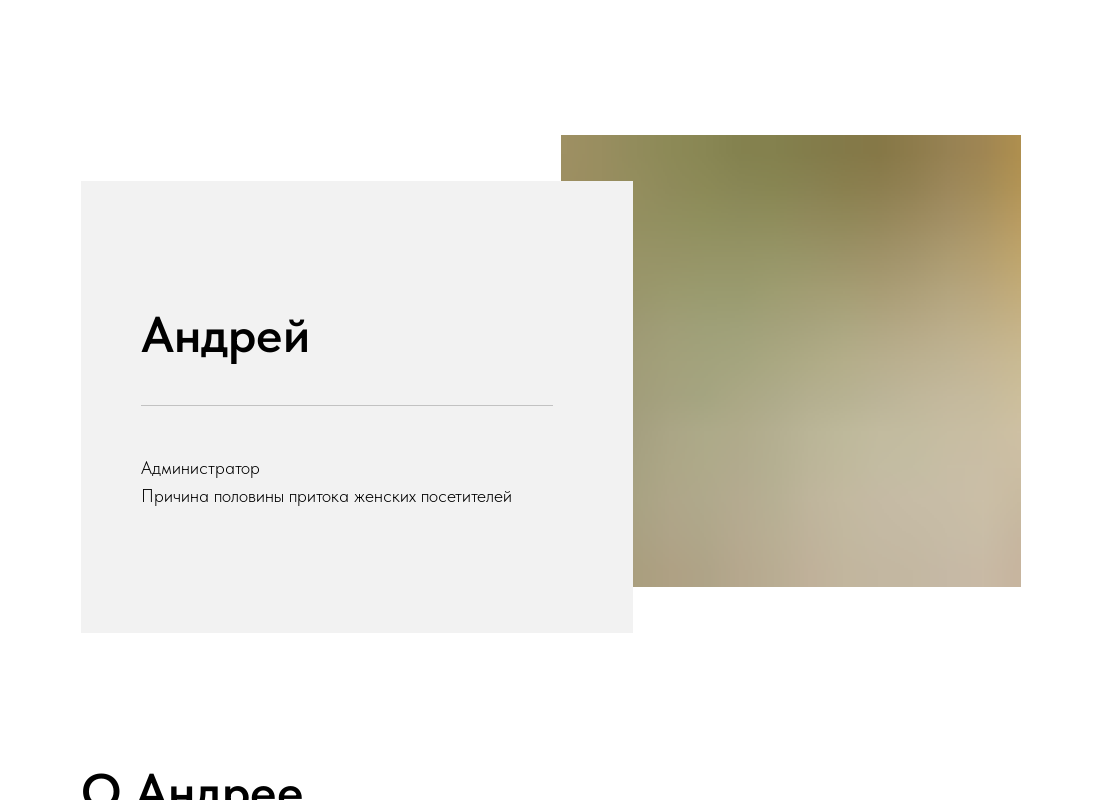

Clicked on text element at (551, 403) on #rec664394448 .t142__text
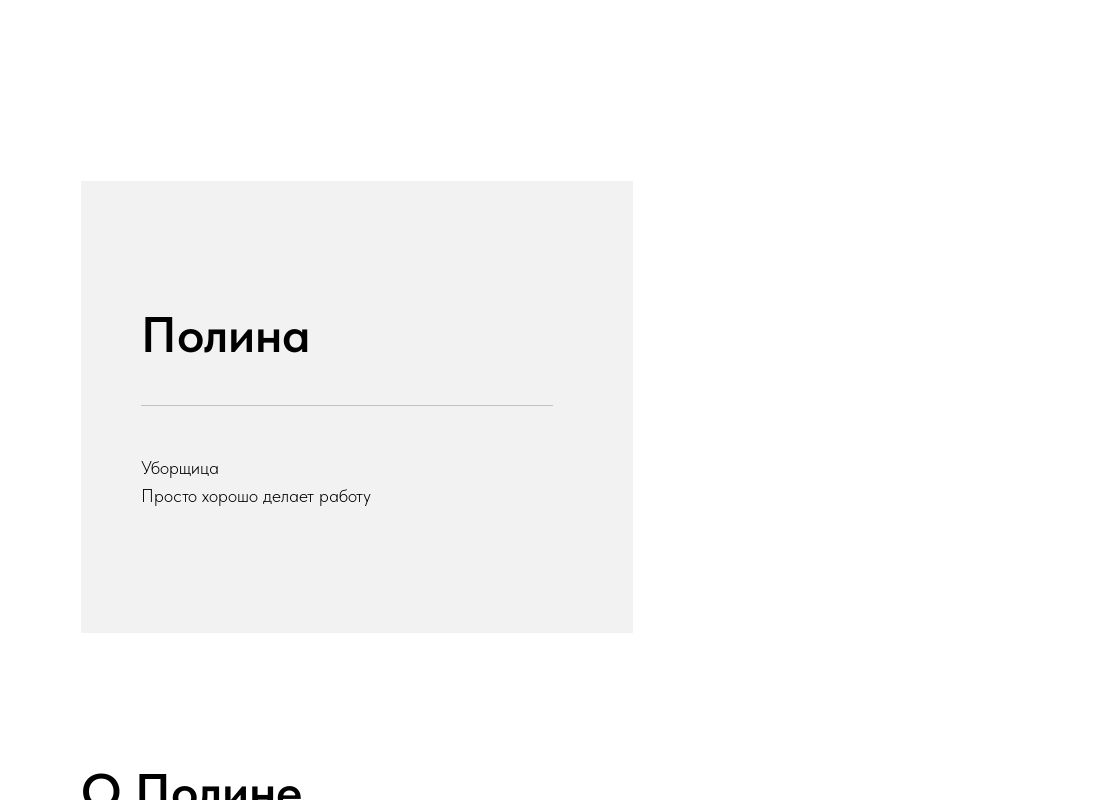

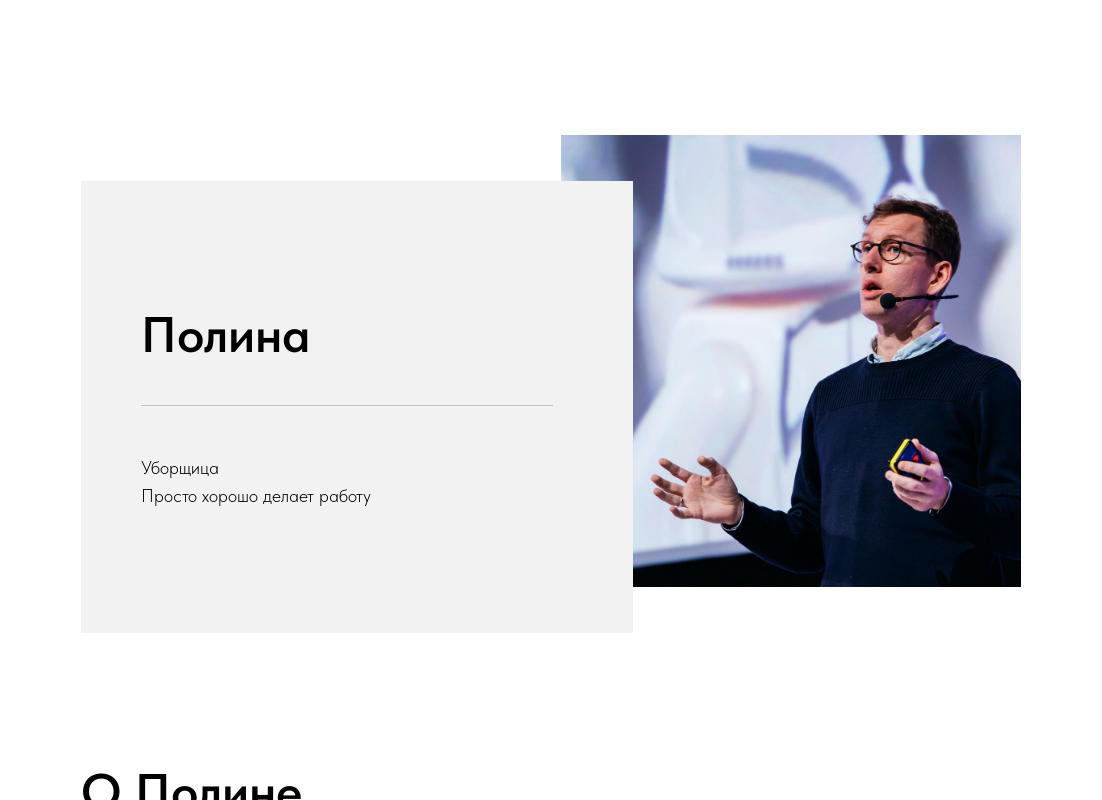